Tests a registration form by filling all required fields and verifying successful registration message

Starting URL: http://suninjuly.github.io/registration1.html

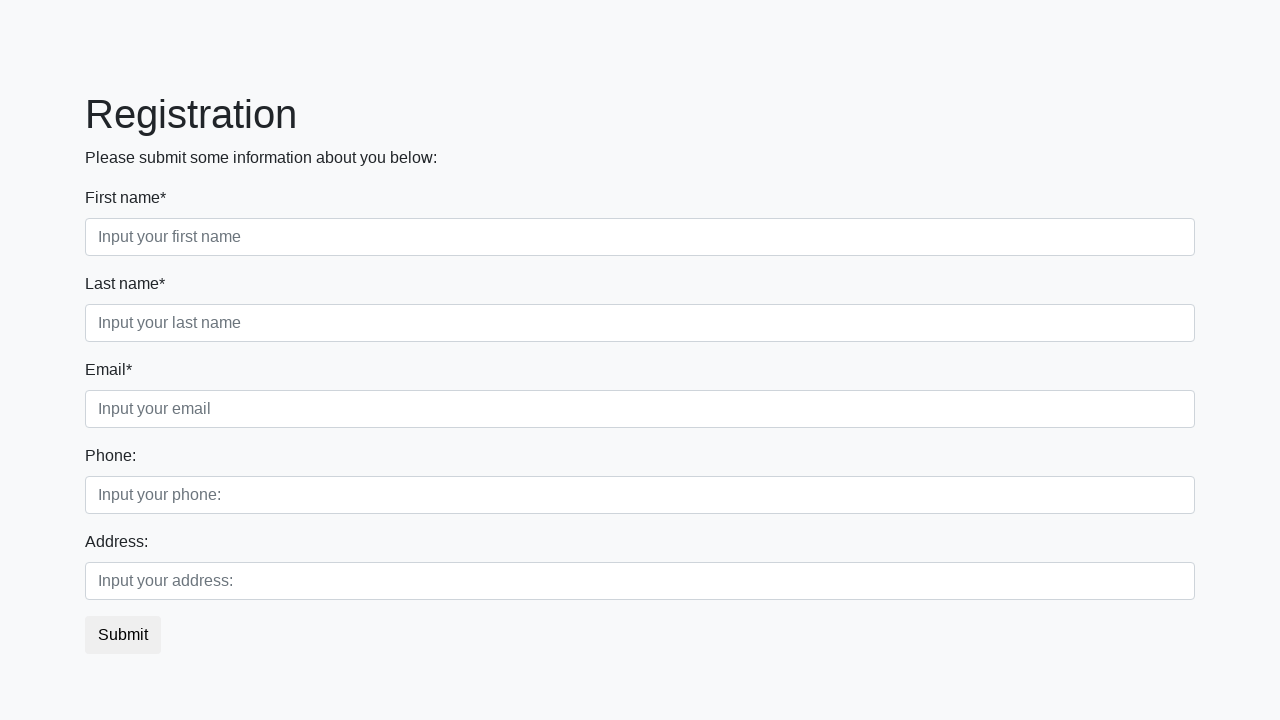

Navigated to registration form at http://suninjuly.github.io/registration1.html
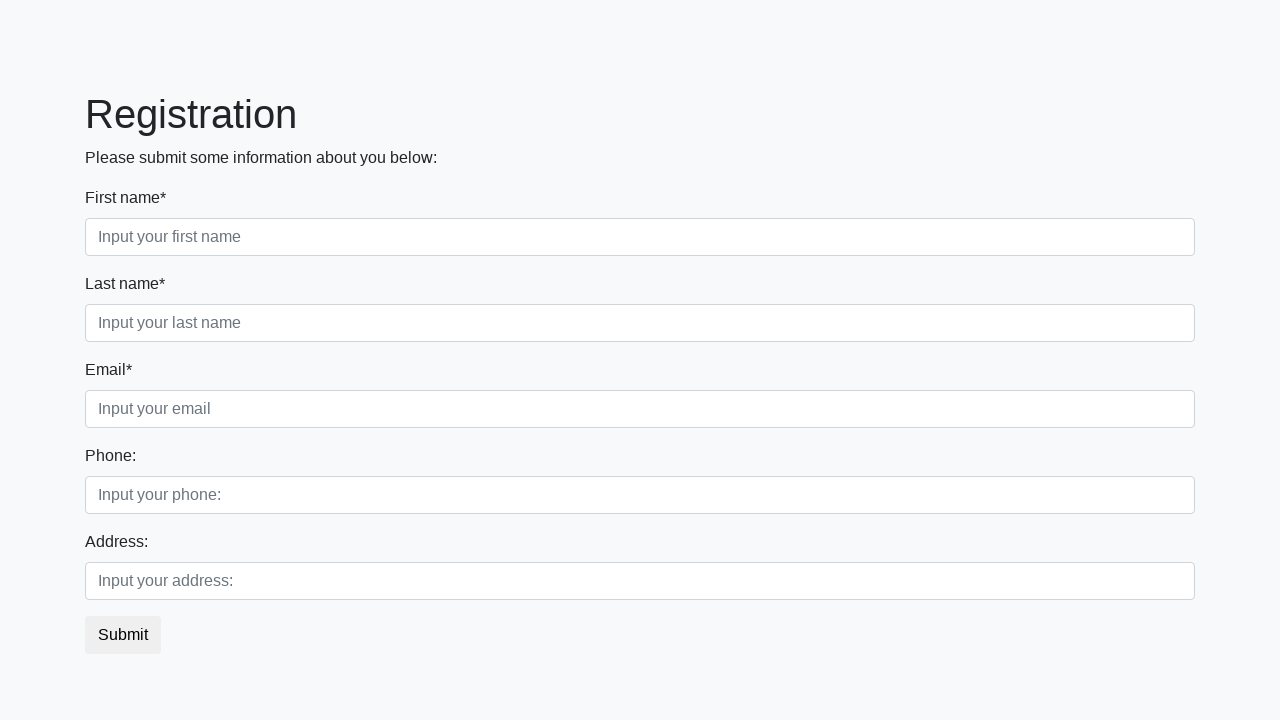

Located 3 required input fields
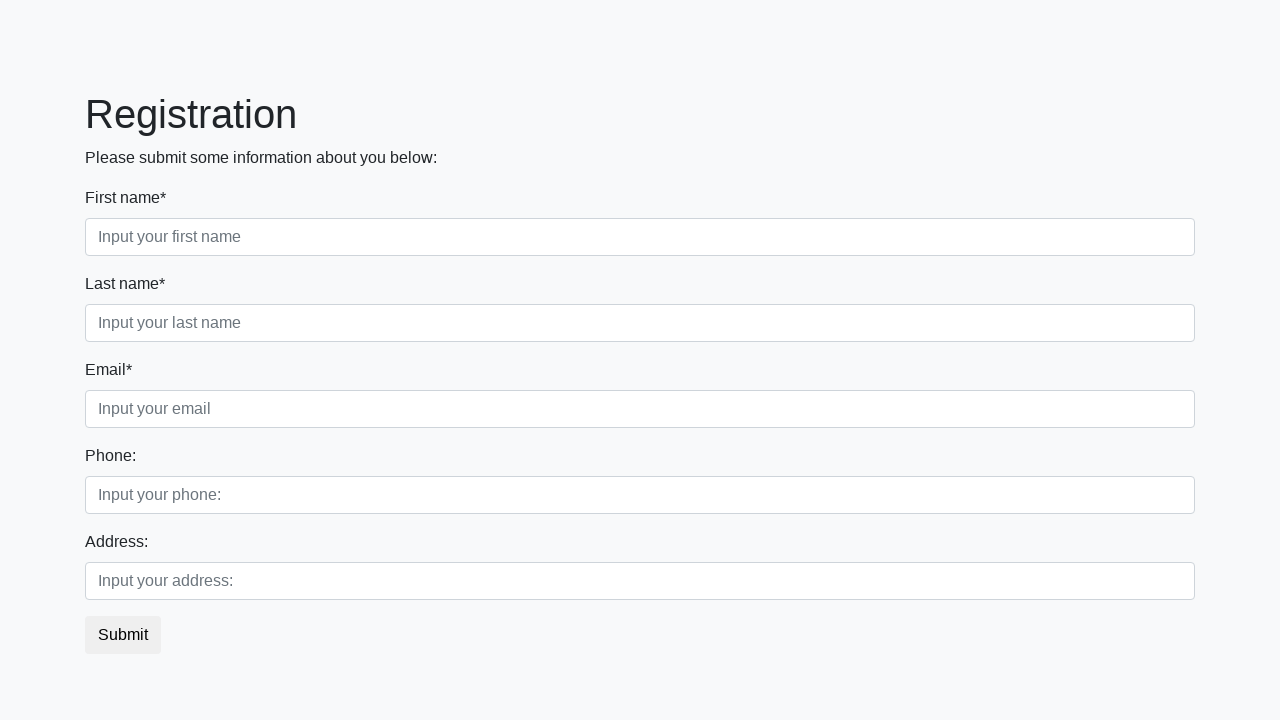

Filled a required field with 'Test' on input[required] >> nth=0
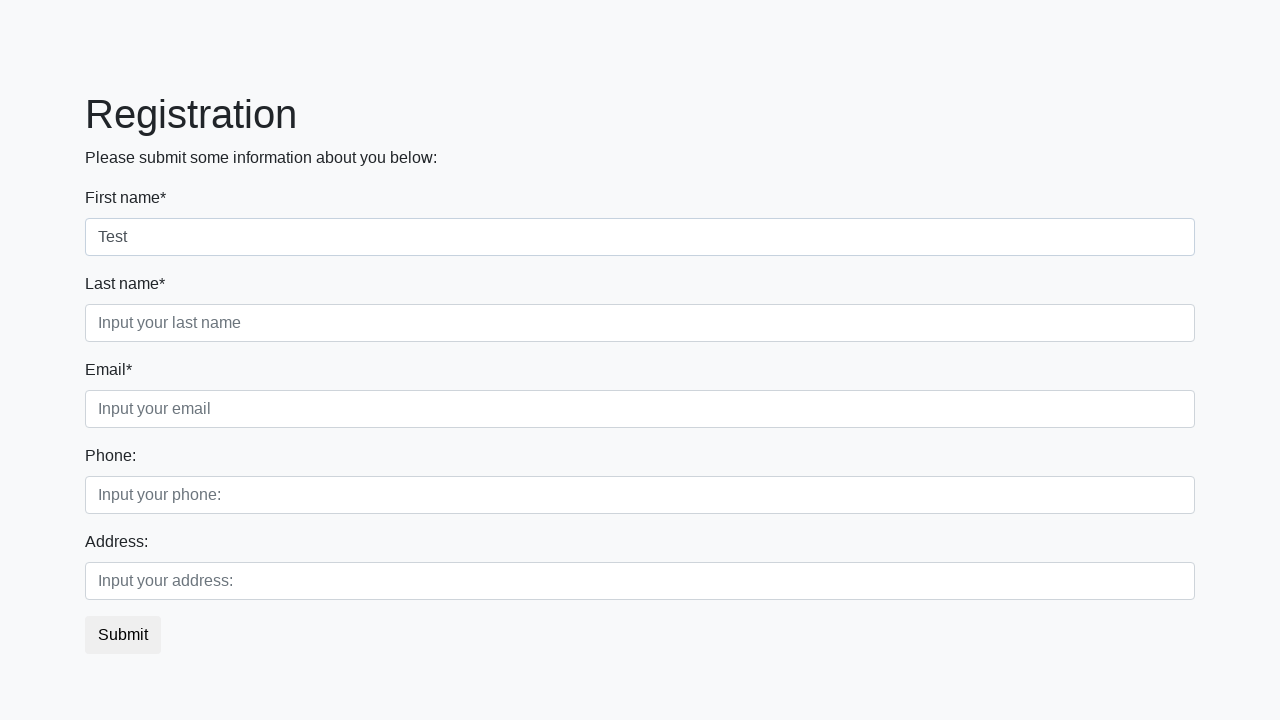

Filled a required field with 'Test' on input[required] >> nth=1
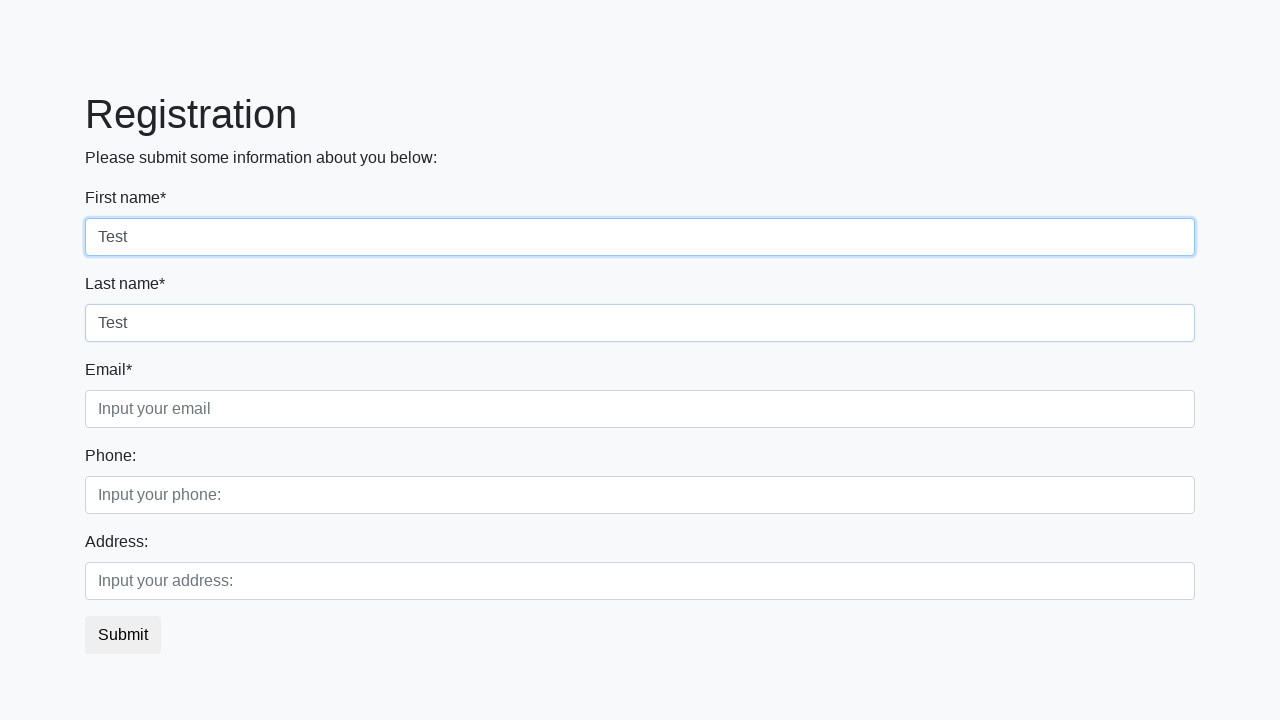

Filled a required field with 'Test' on input[required] >> nth=2
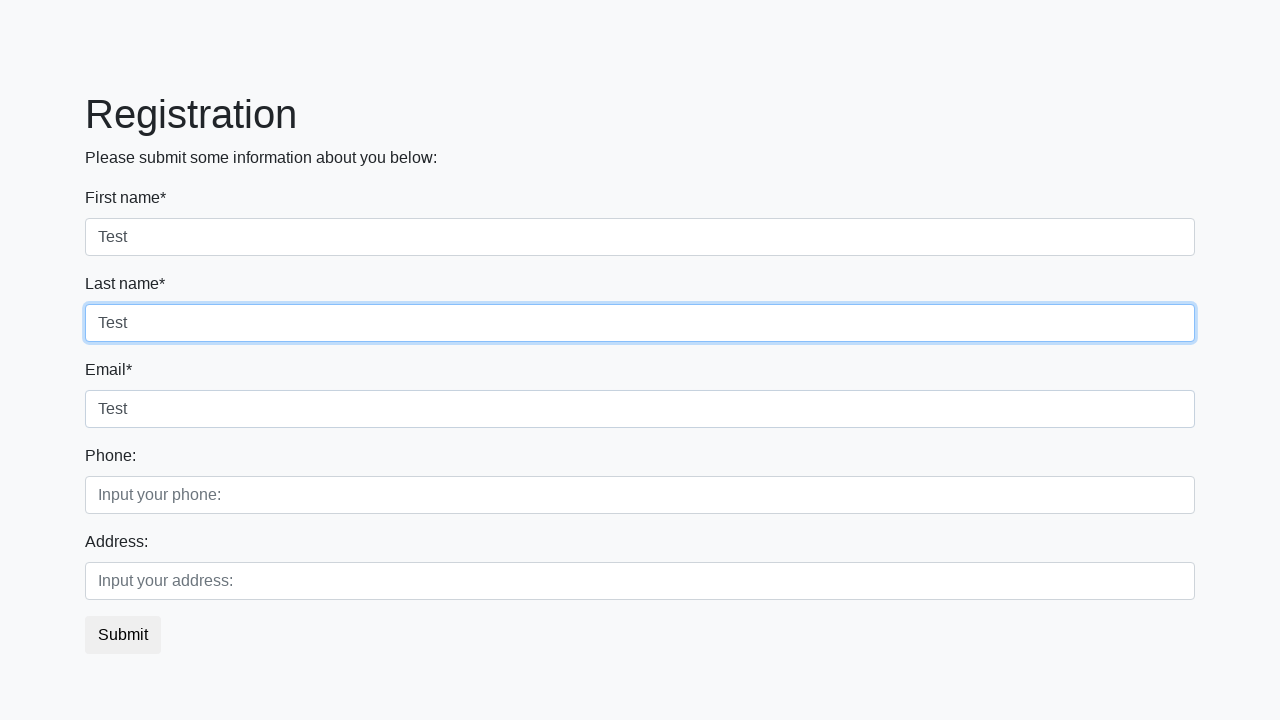

Clicked the submit button at (123, 635) on button.btn
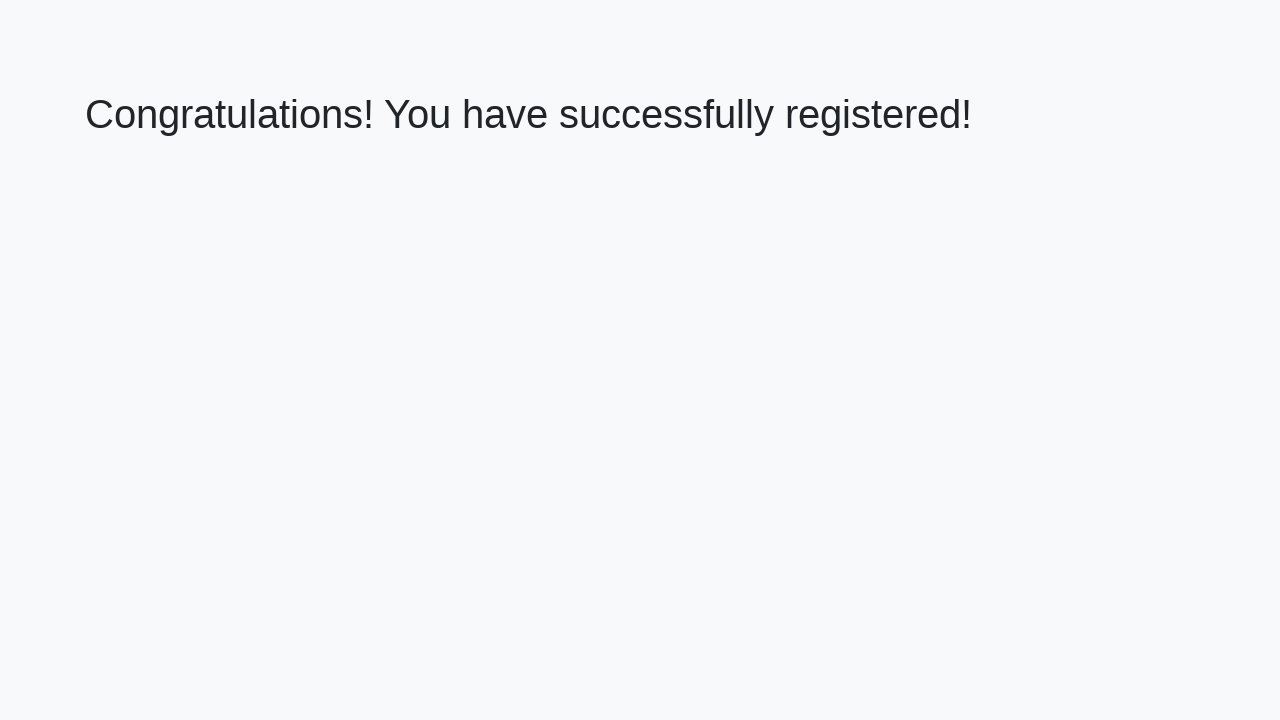

Success message heading loaded
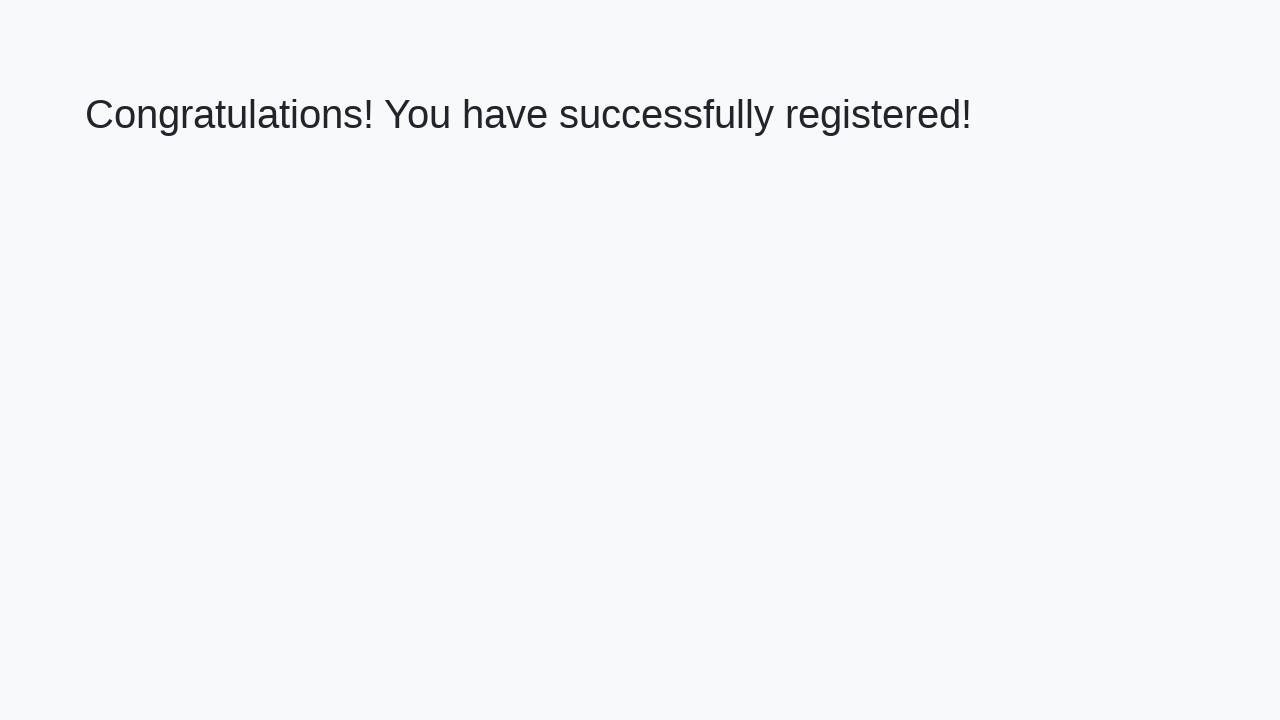

Retrieved success message text: 'Congratulations! You have successfully registered!'
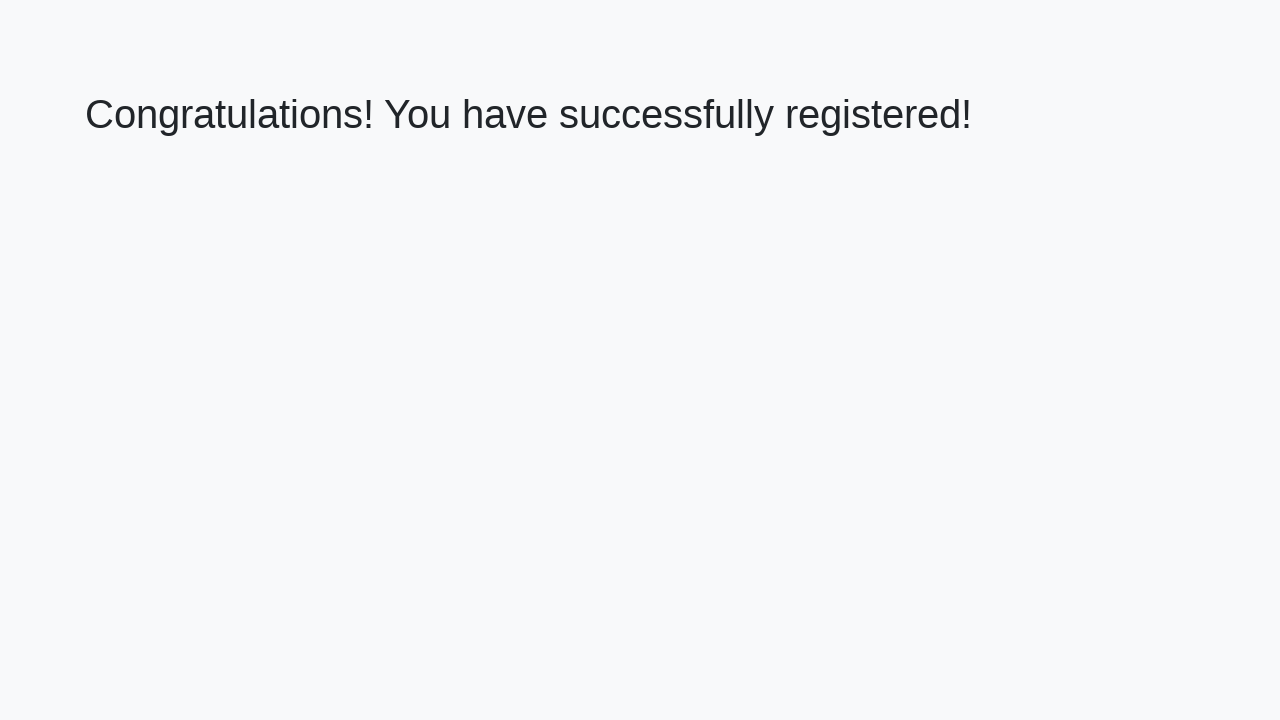

Verified successful registration message matches expected text
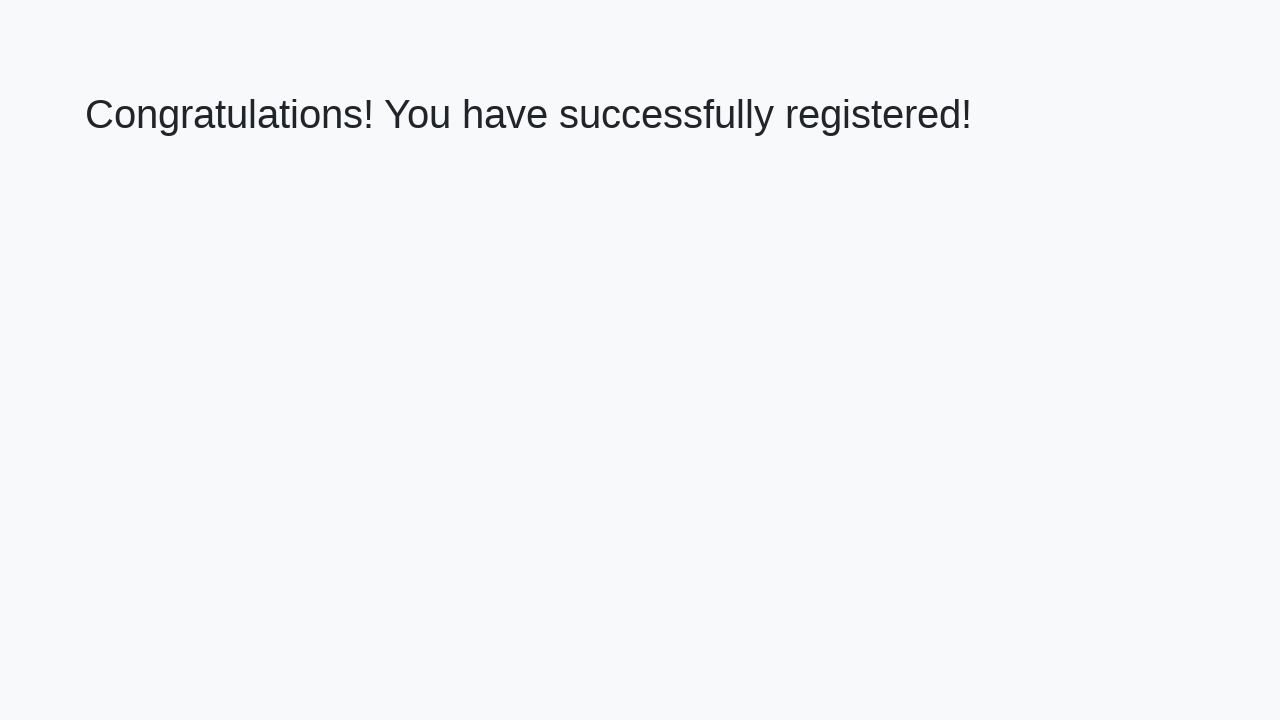

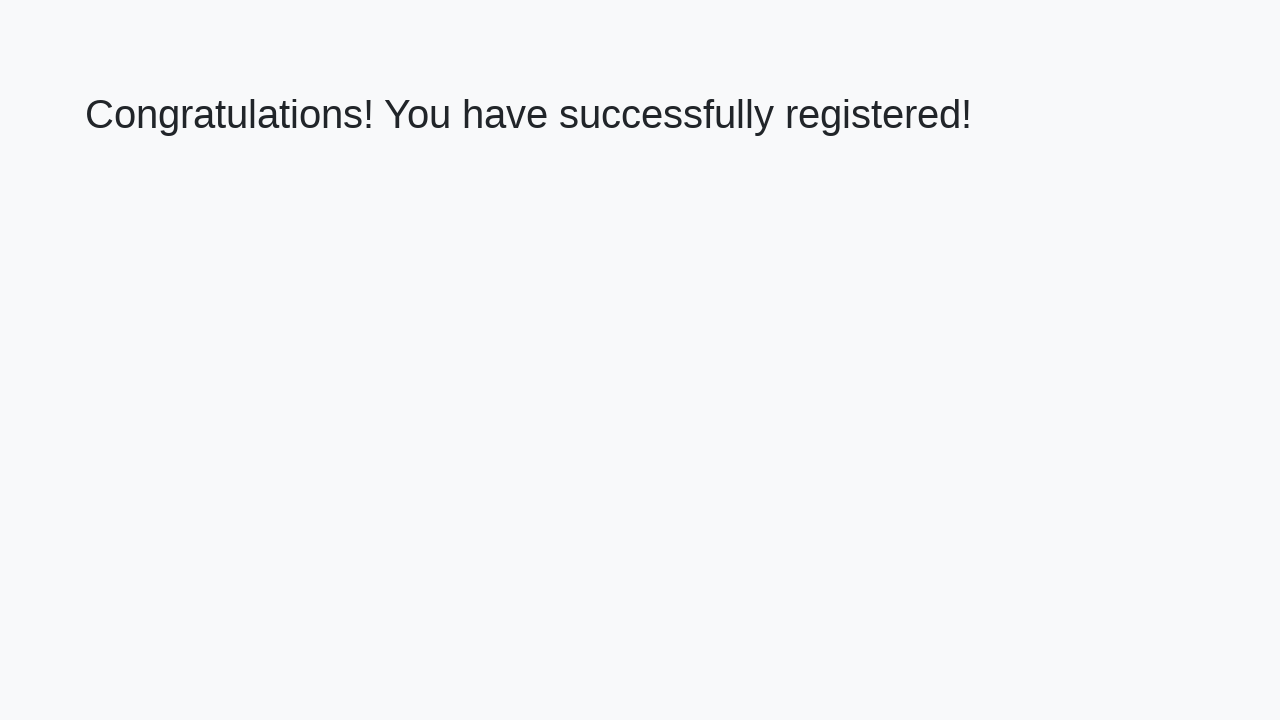